Tests the JioMart website search functionality by locating the search input field, entering a search term "mobiles", and verifying the element is displayed and enabled.

Starting URL: https://www.jiomart.com/

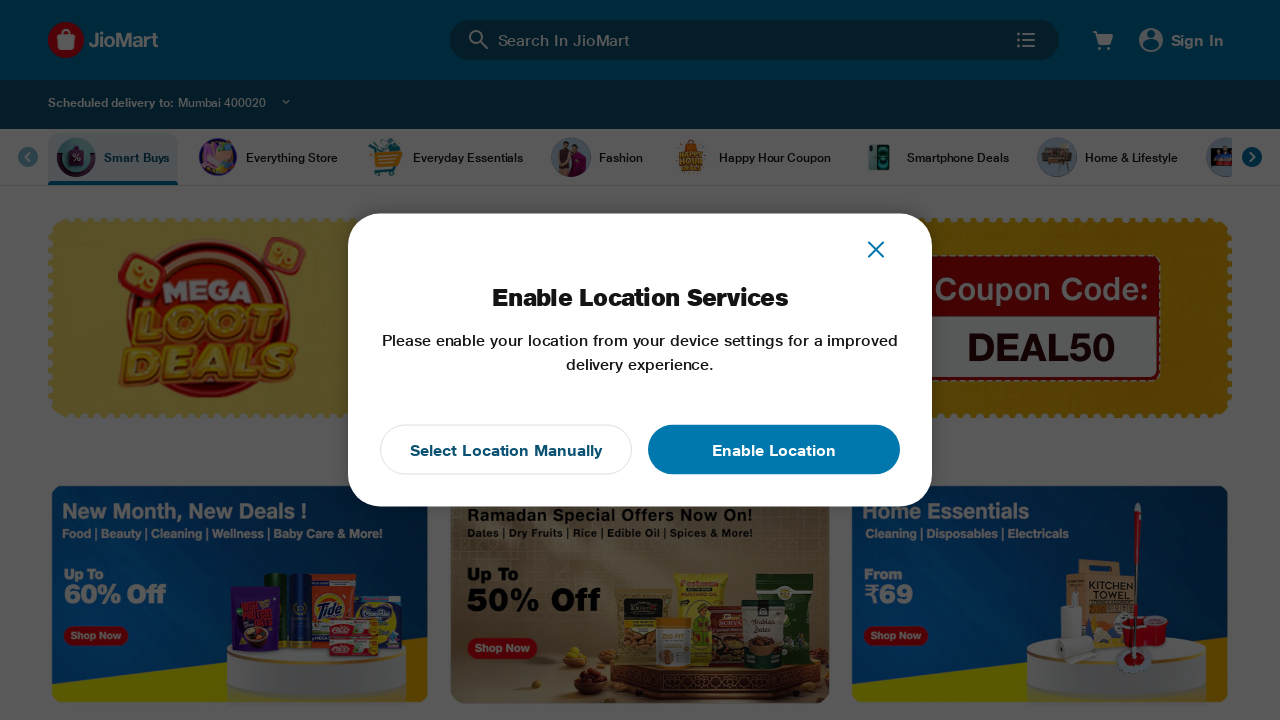

Filled search input field with 'mobiles' on #autocomplete-0-input
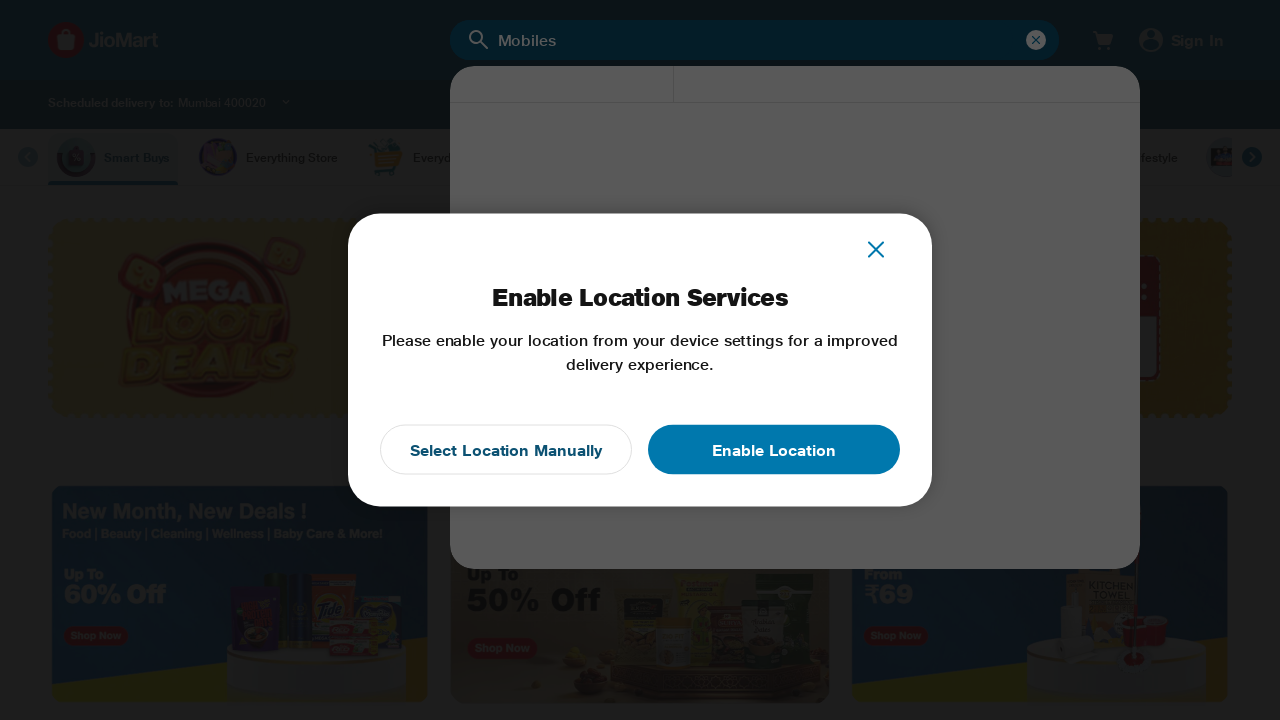

Verified search element is visible
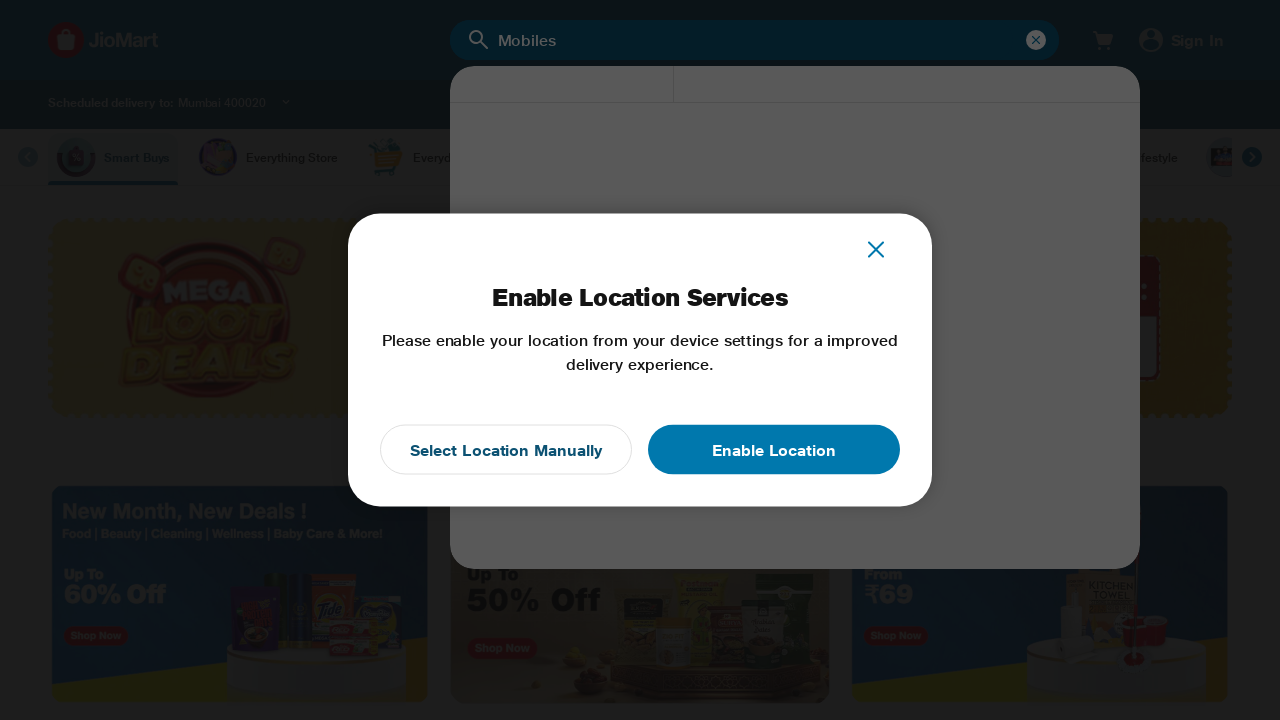

Verified search element is enabled
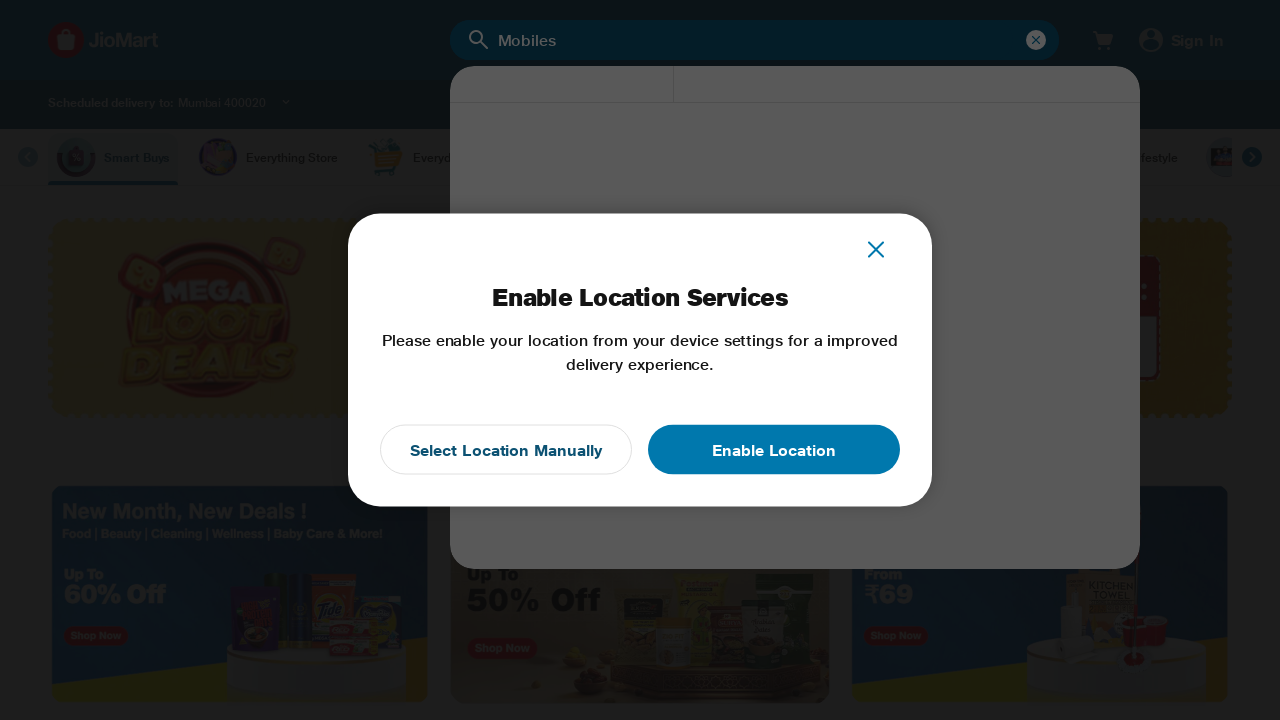

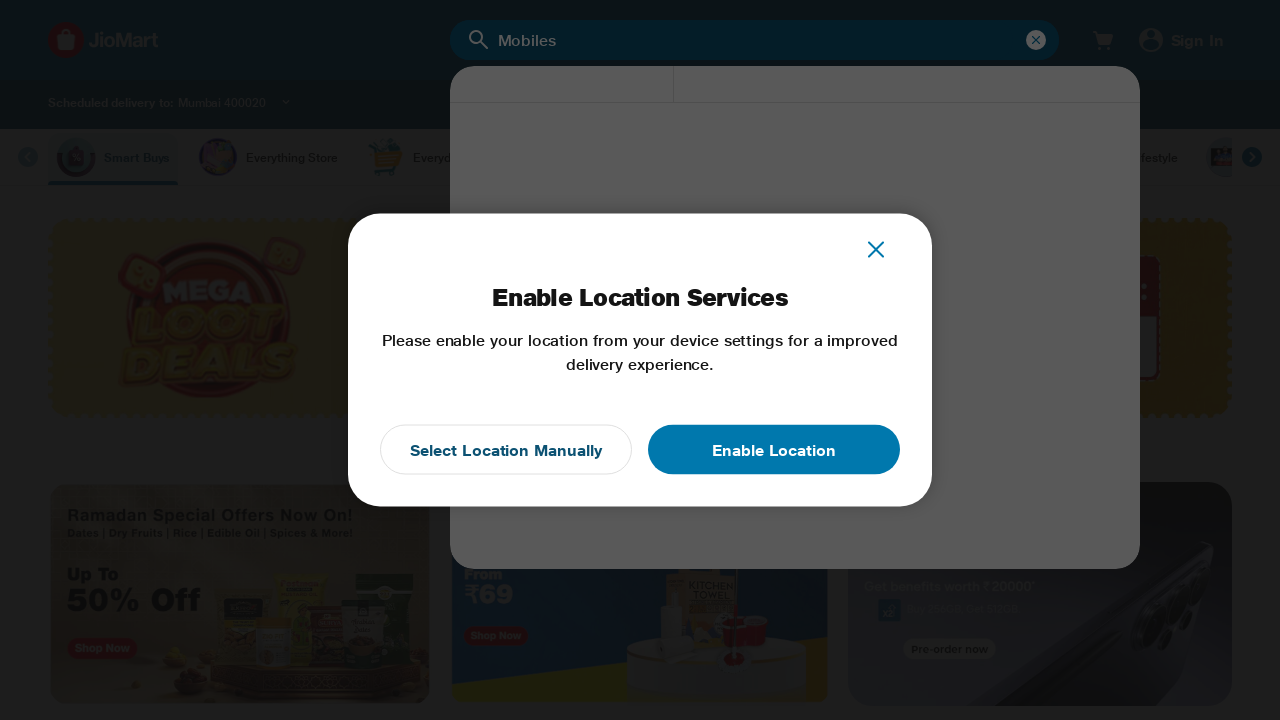